Tests hover functionality by hovering over an avatar image to reveal a "View profile" link and clicking it

Starting URL: http://the-internet.herokuapp.com/hovers

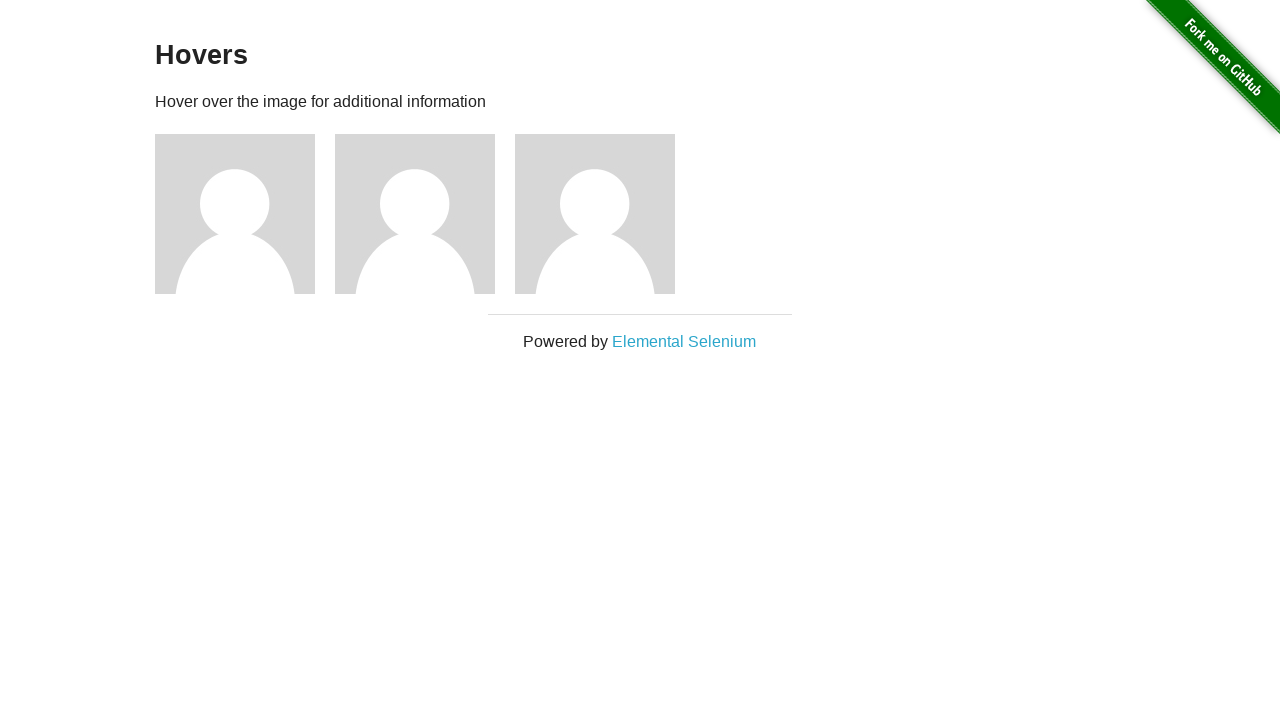

Located the first avatar image element
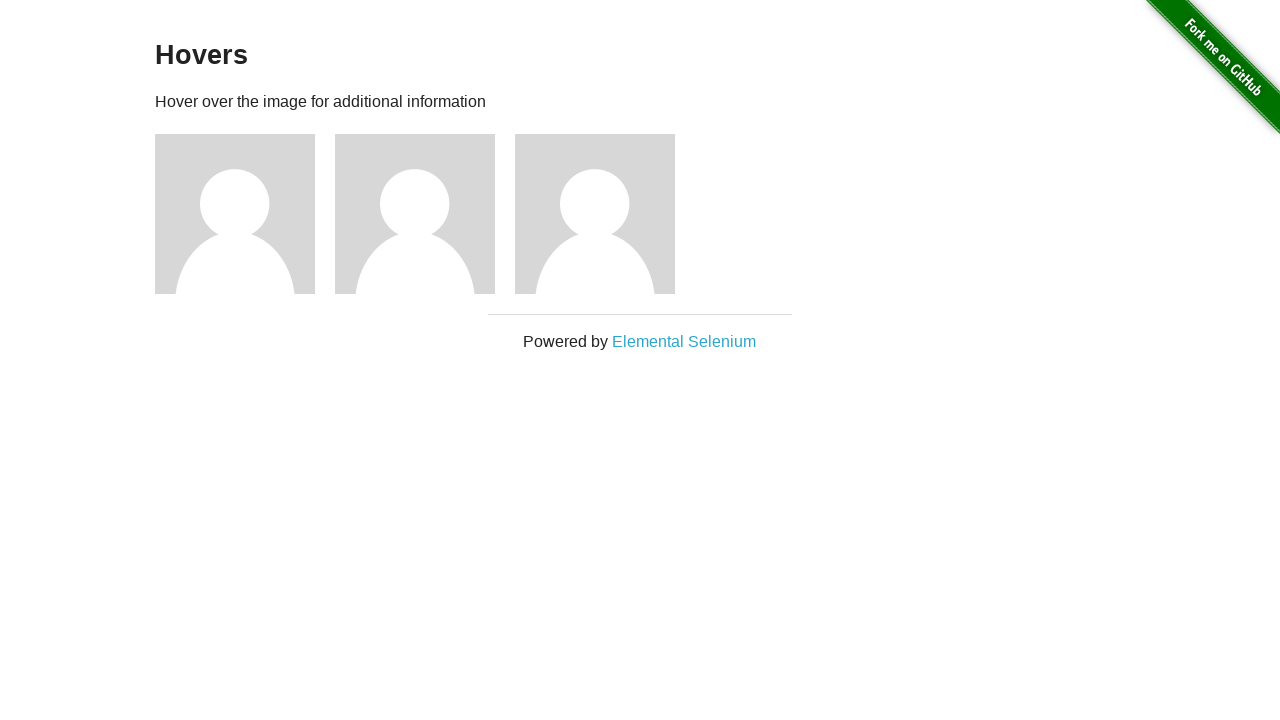

Hovered over avatar image to reveal 'View profile' link at (235, 214) on xpath=//img[@src='/img/avatar-blank.jpg'] >> nth=0
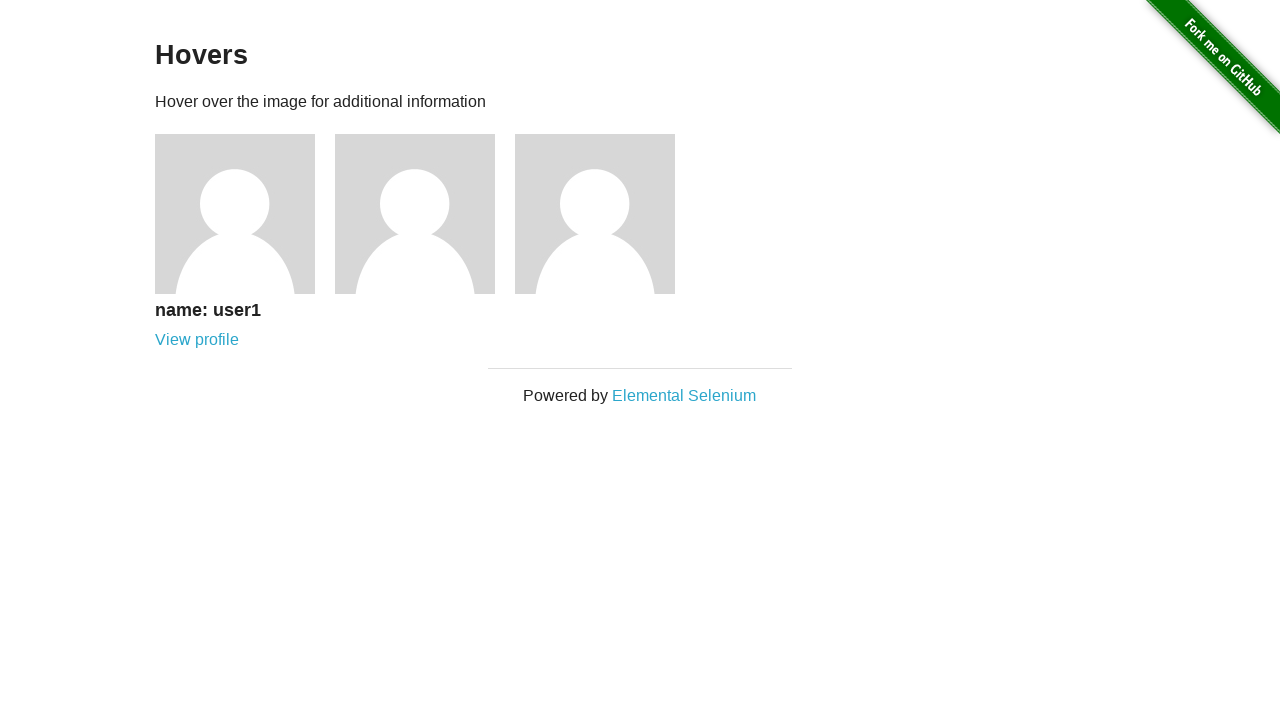

Clicked 'View profile' link at (197, 340) on xpath=//a[text()='View profile']
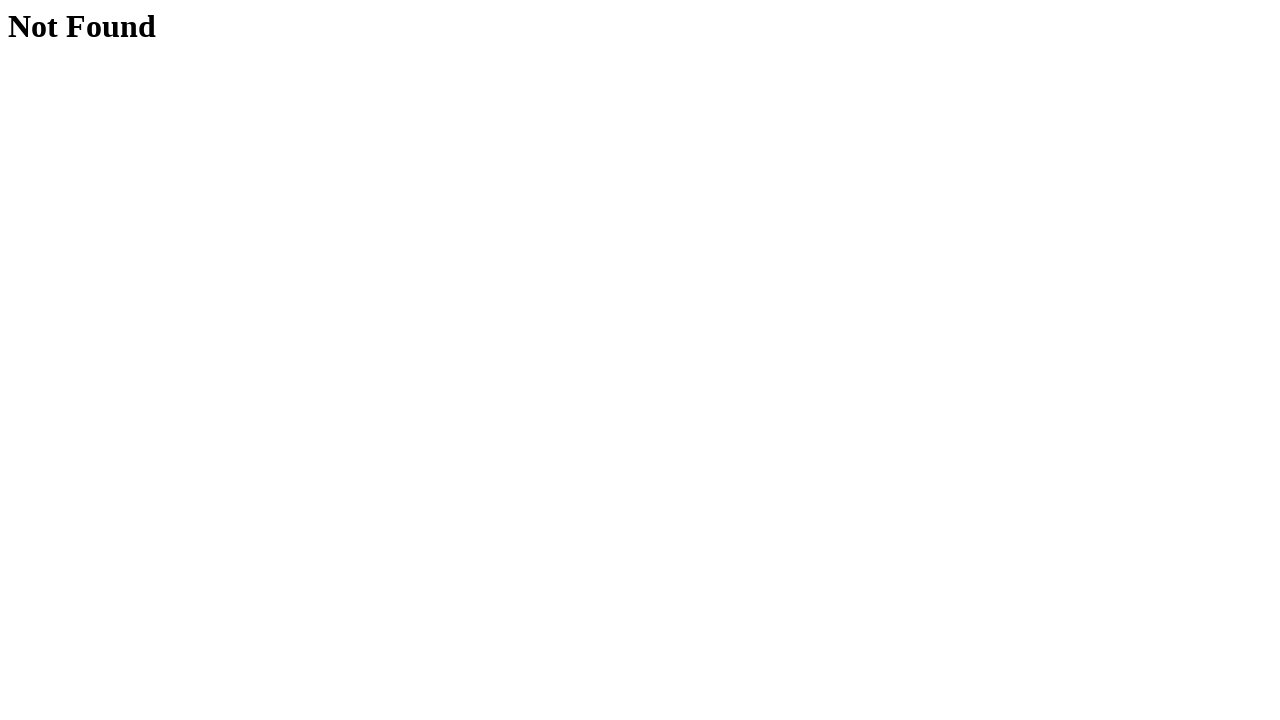

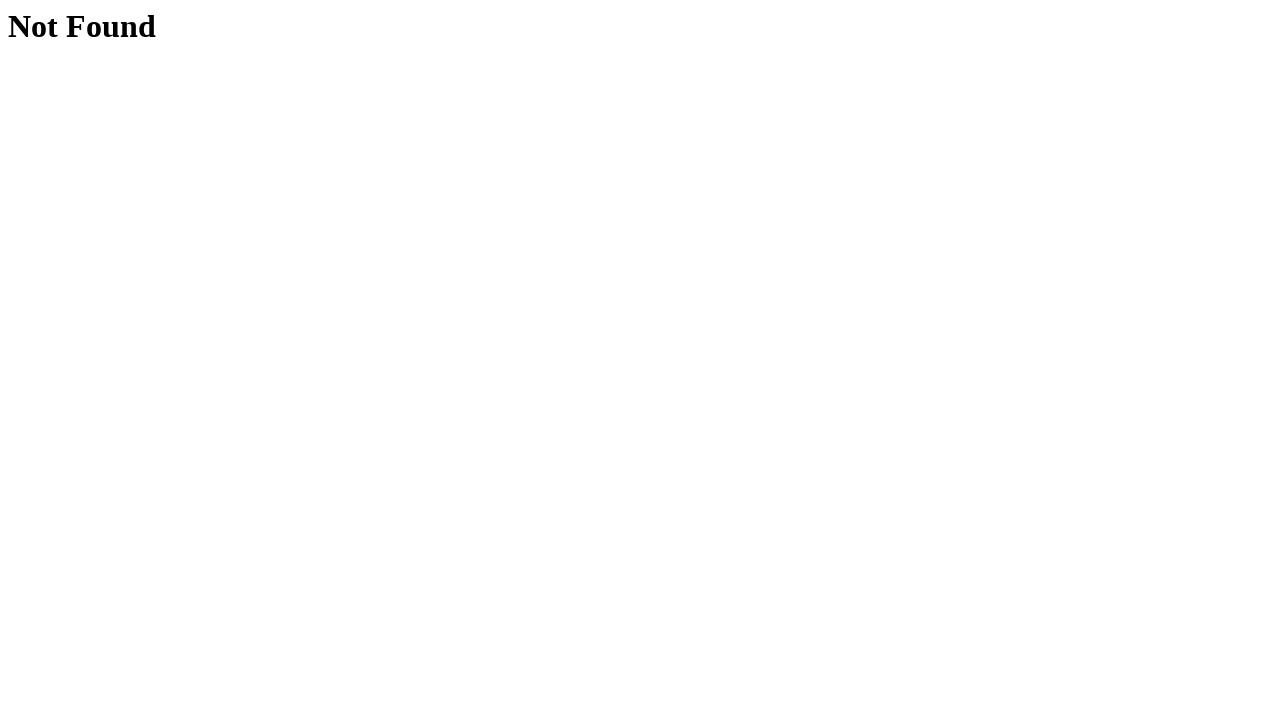